Tests that the projects list is visible in the discover section of the homepage

Starting URL: https://nearcatalog.xyz/

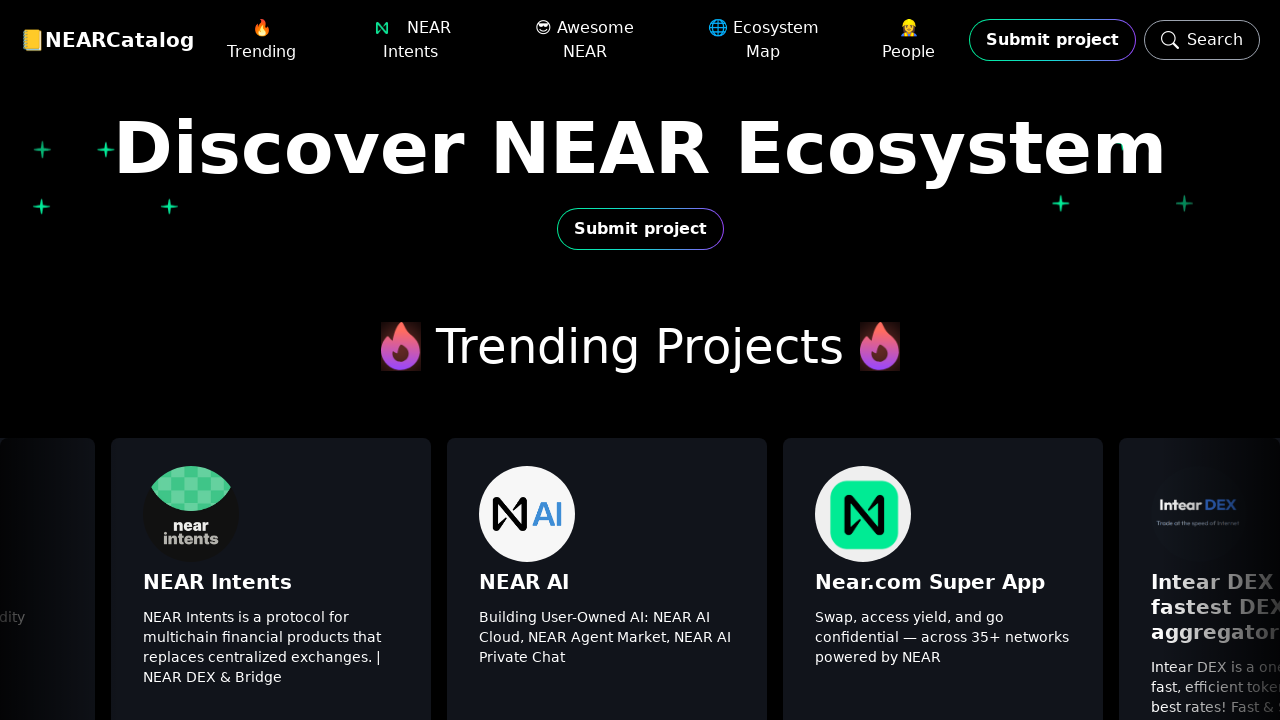

Located projects list element
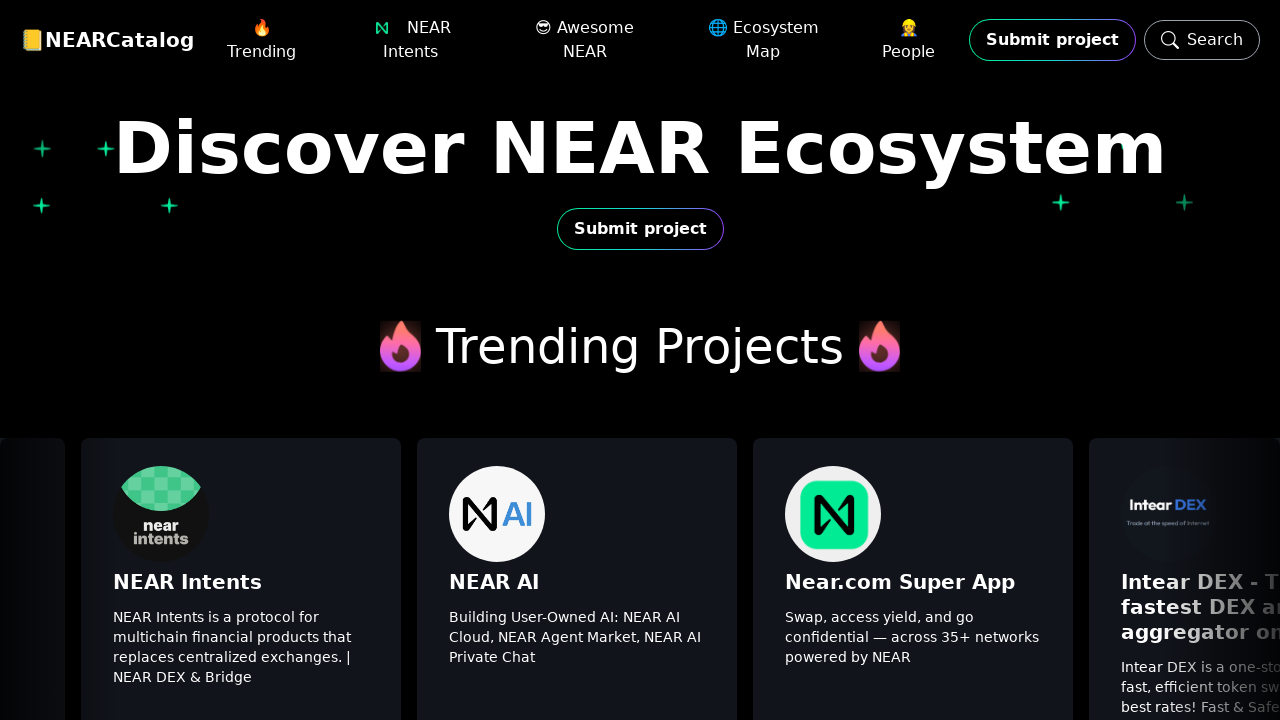

Projects list became visible in discover section
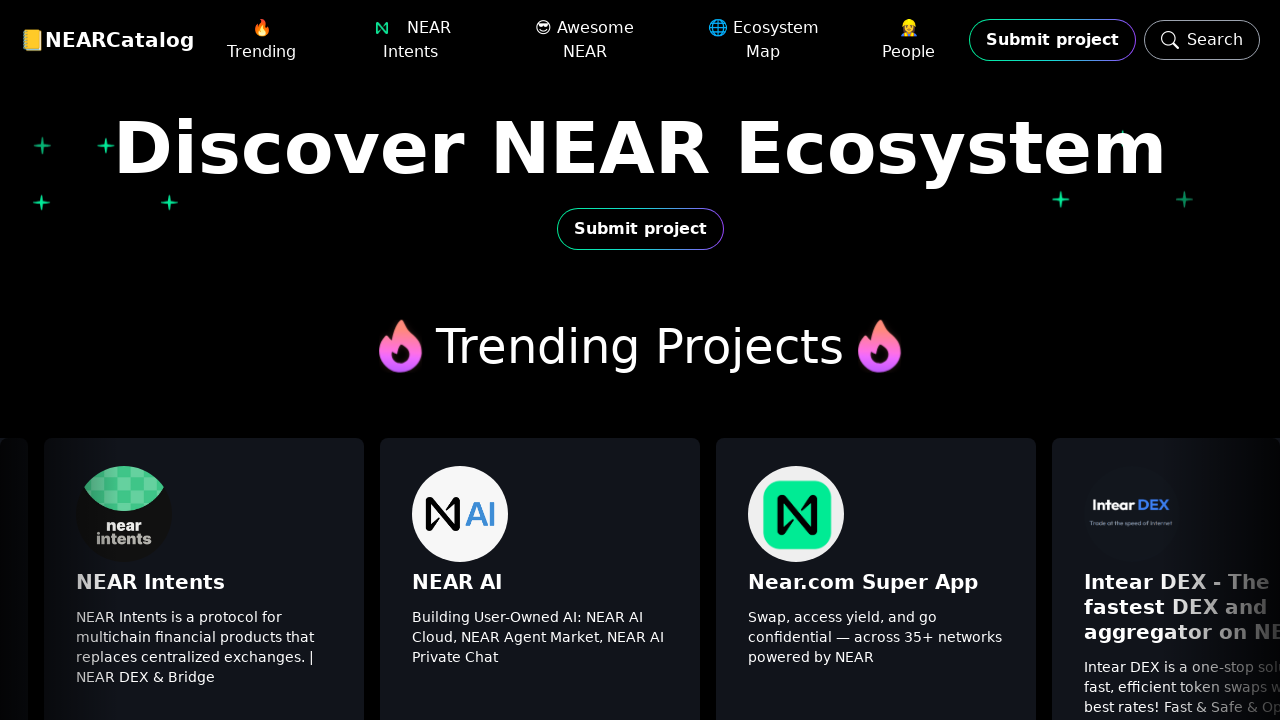

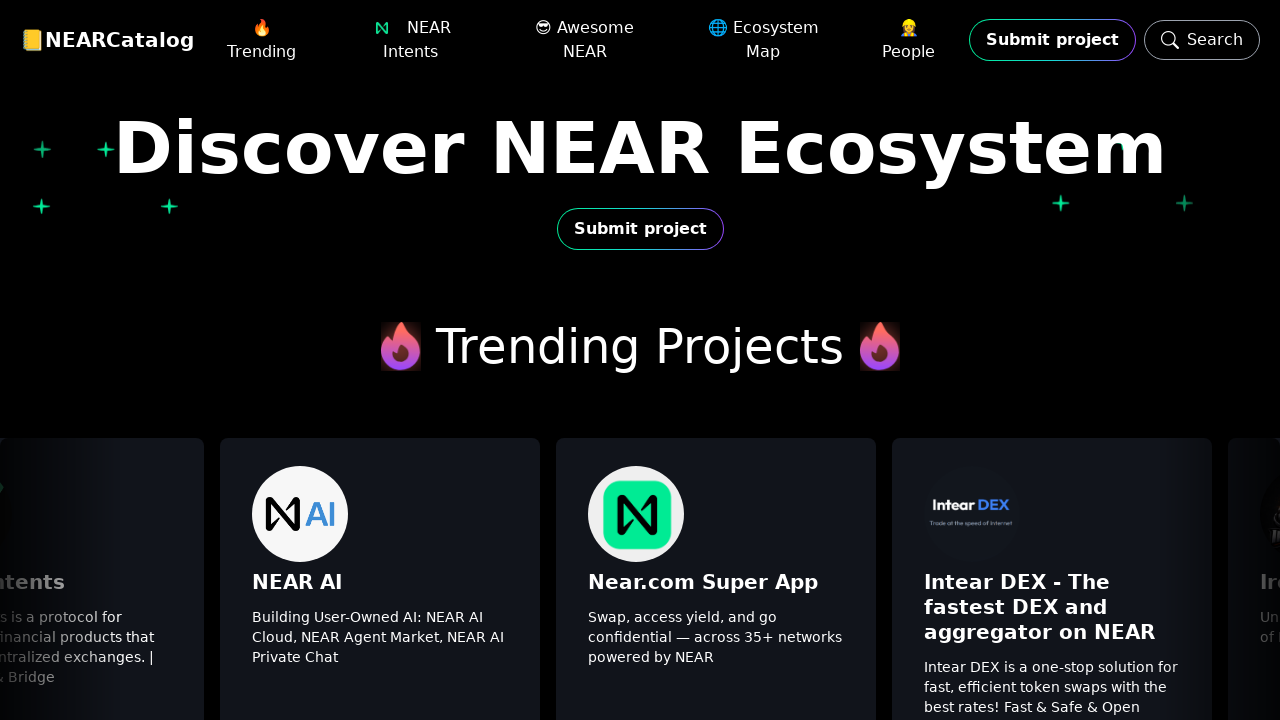